Tests the search functionality on testotomasyonu.com by searching for "phone" and verifying that products are found in the search results

Starting URL: https://www.testotomasyonu.com

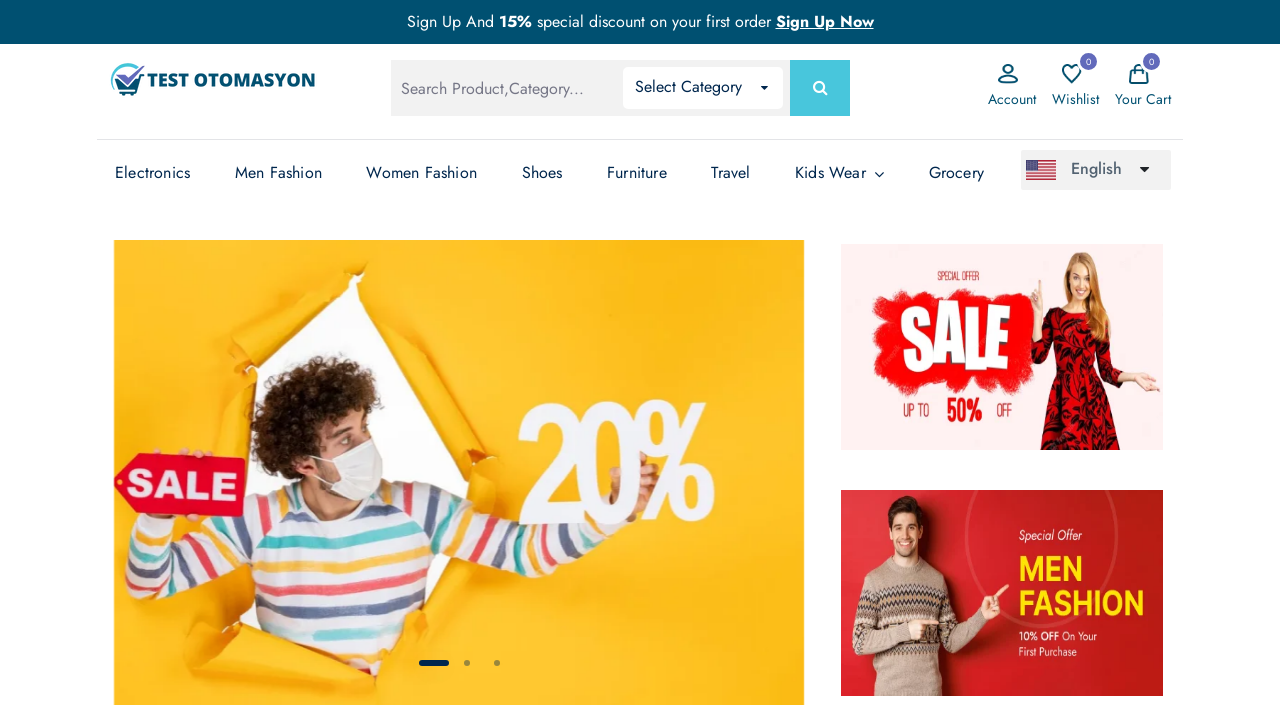

Filled search box with 'phone' on #global-search
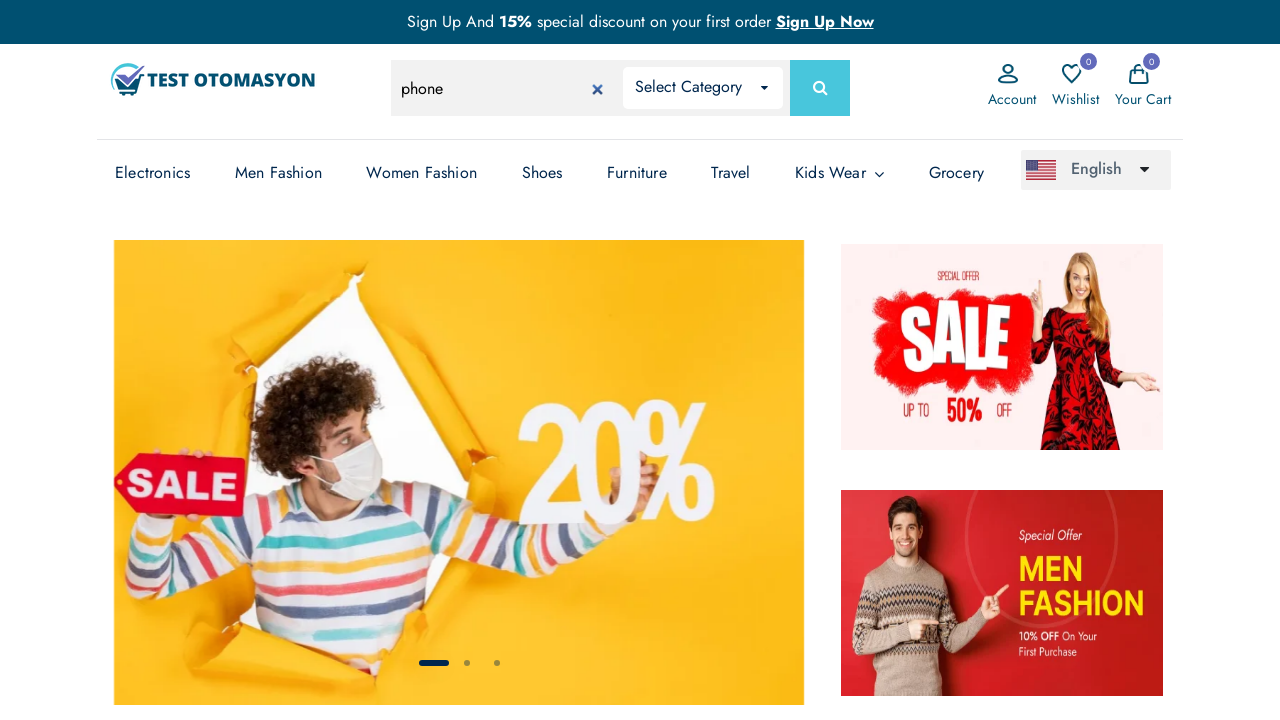

Pressed Enter to submit search for 'phone' on #global-search
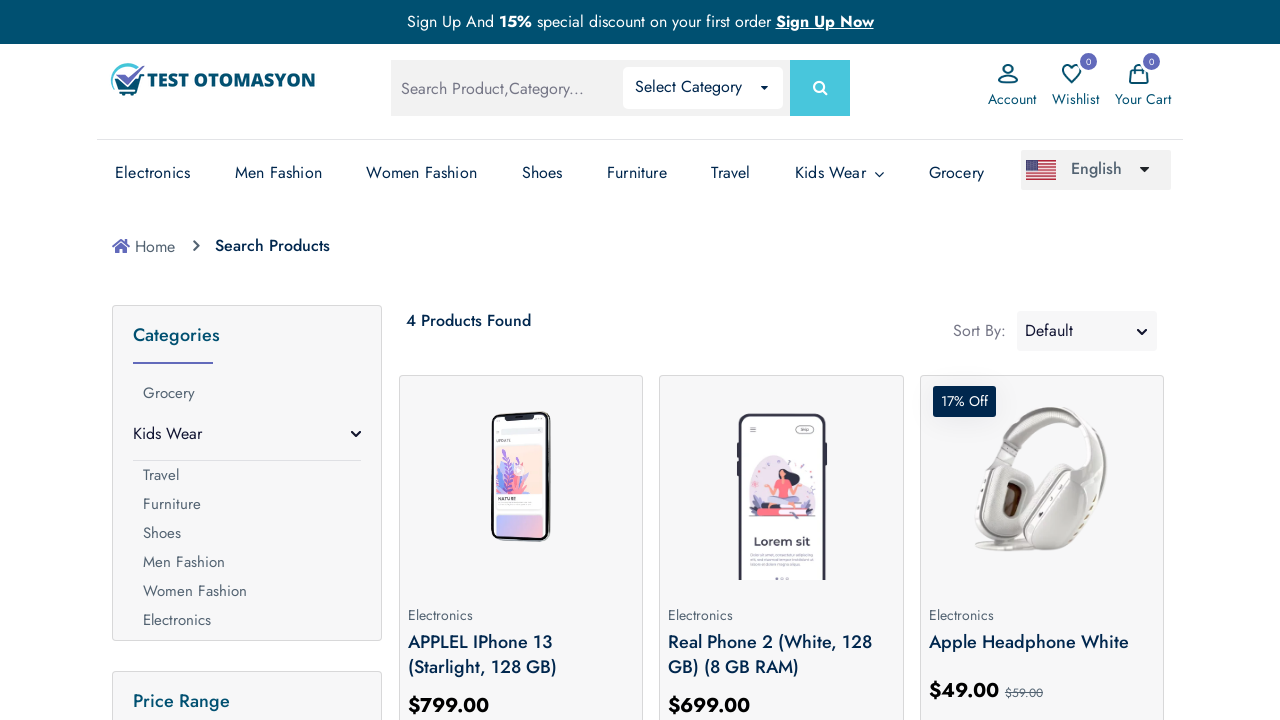

Search results loaded and product count element is visible
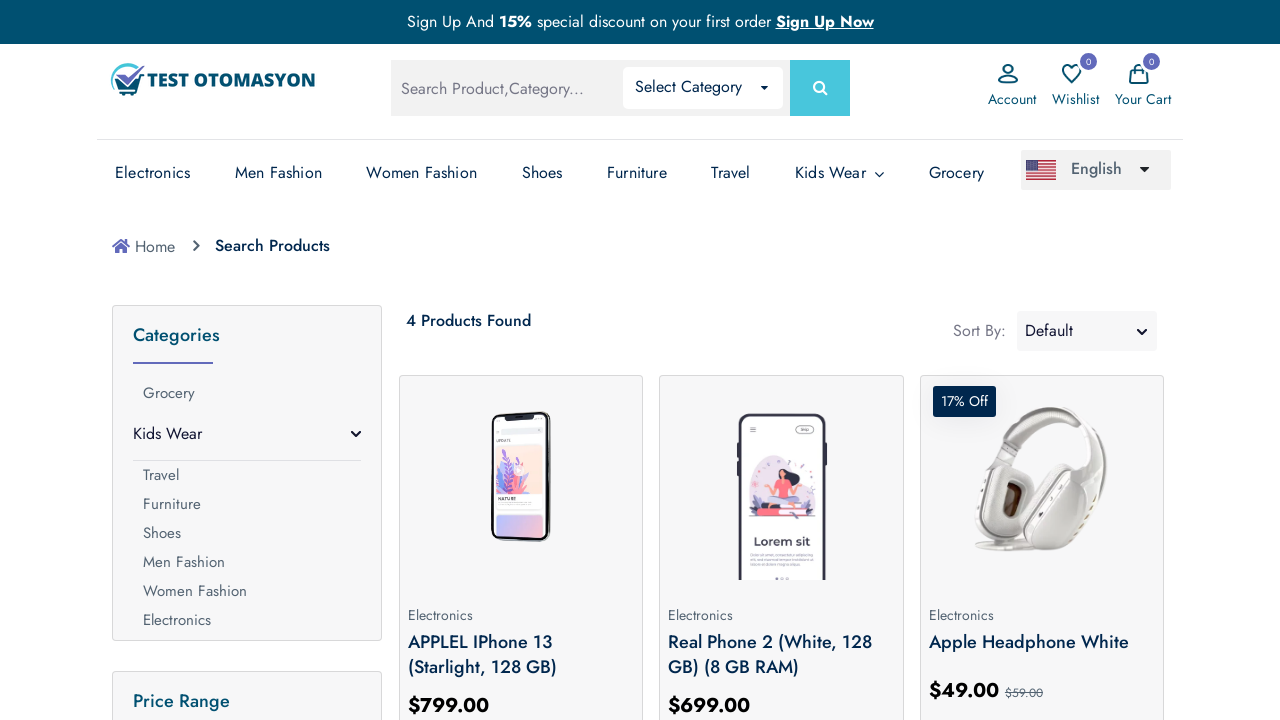

Retrieved product count text: 4 Products Found
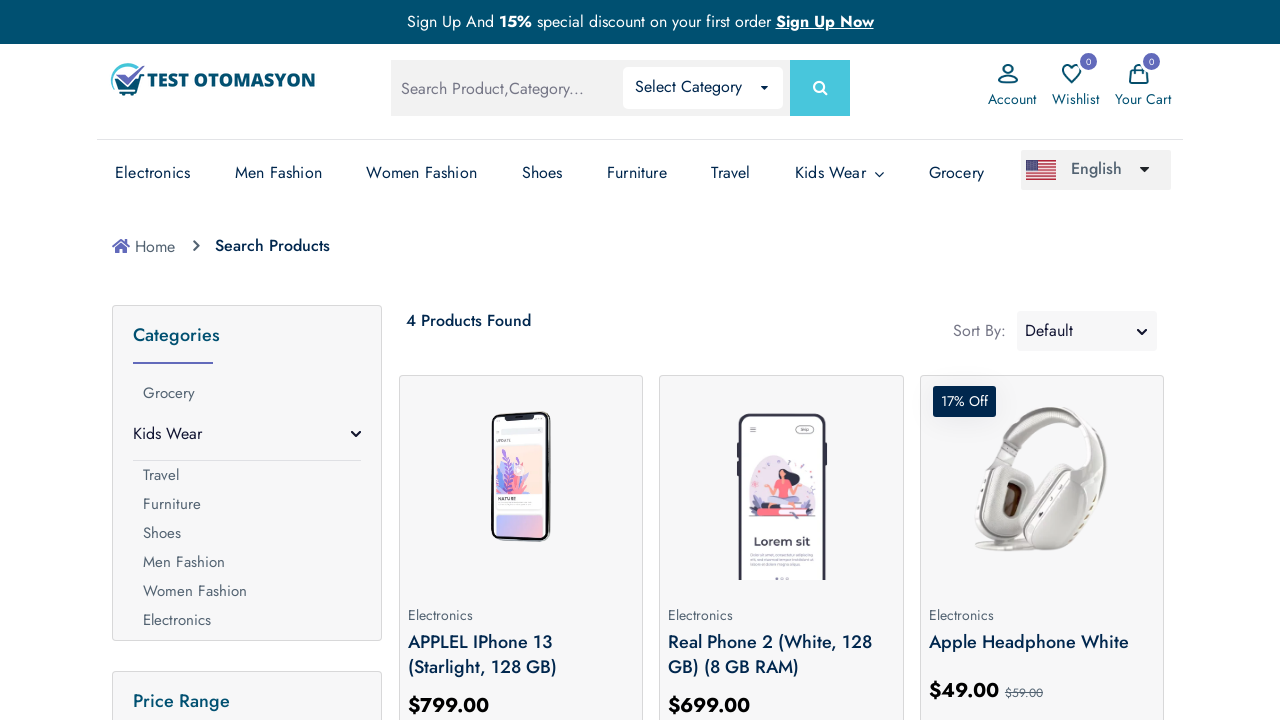

Verified that products were found in search results (text: 4 Products Found)
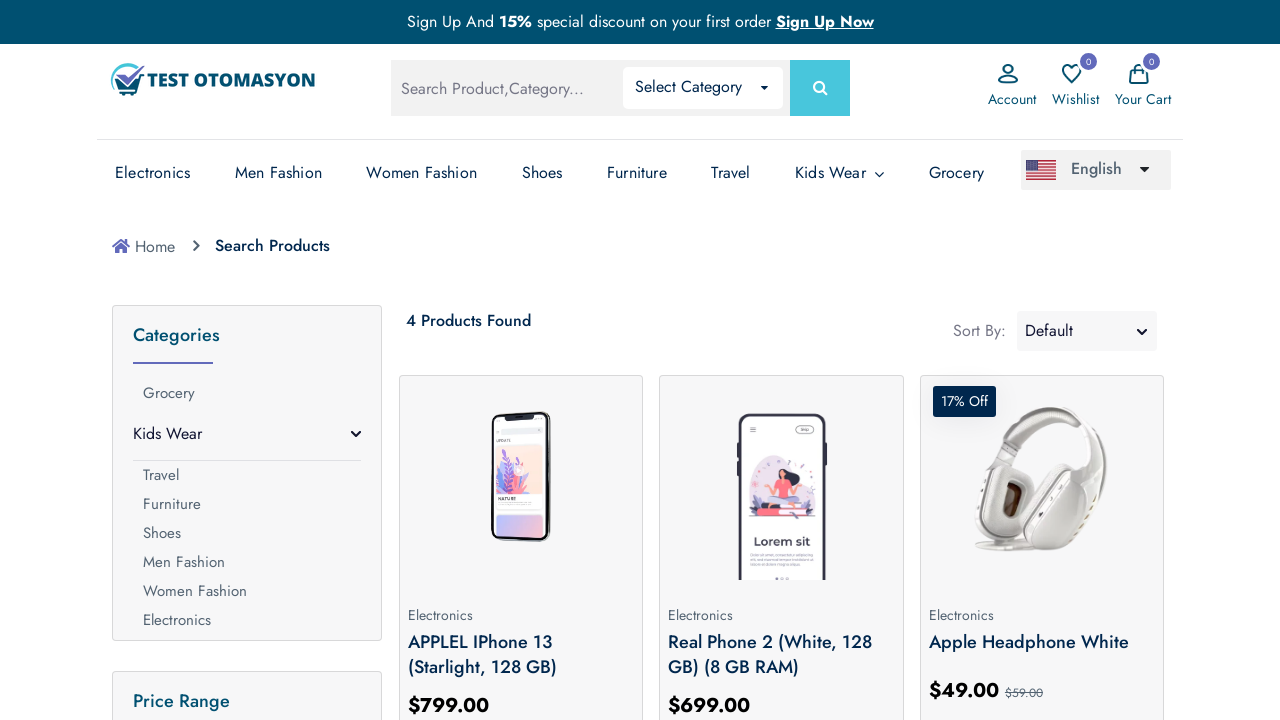

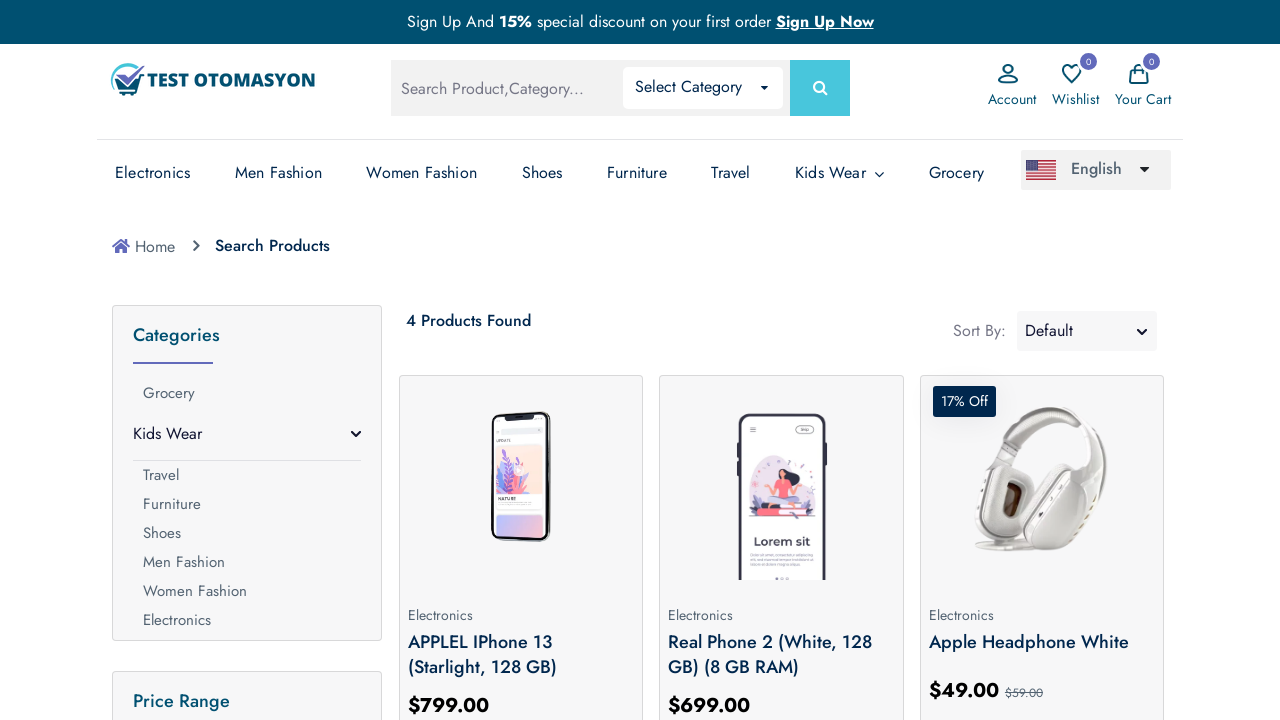